Tests Python.org search functionality by entering "pycon" in the search box and submitting the search

Starting URL: http://www.python.org

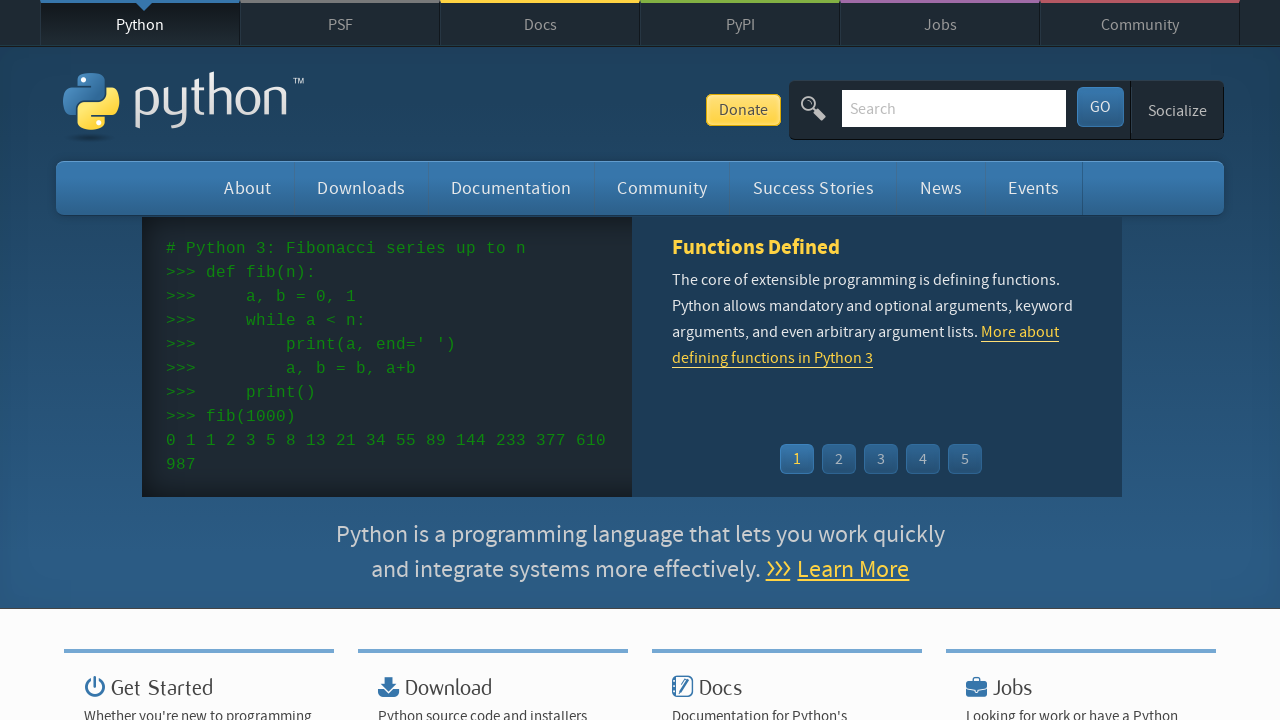

Located and cleared the search box on input[name='q']
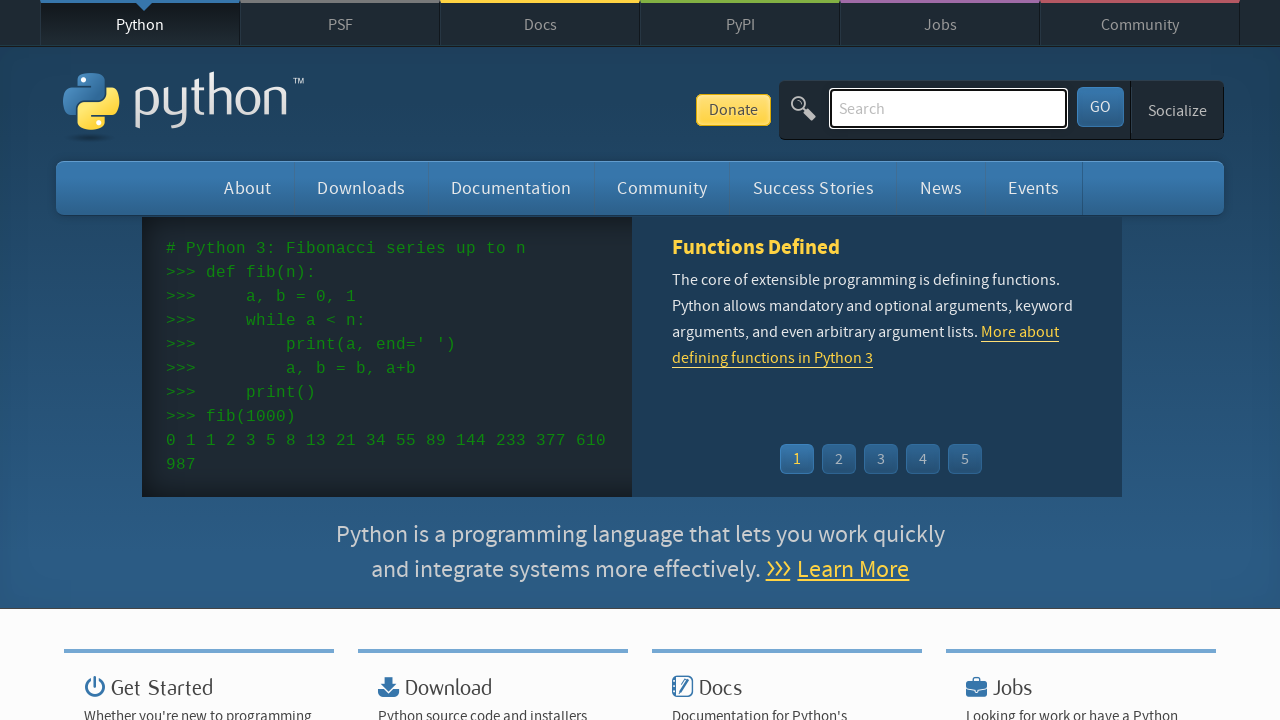

Filled search box with 'pycon' on input[name='q']
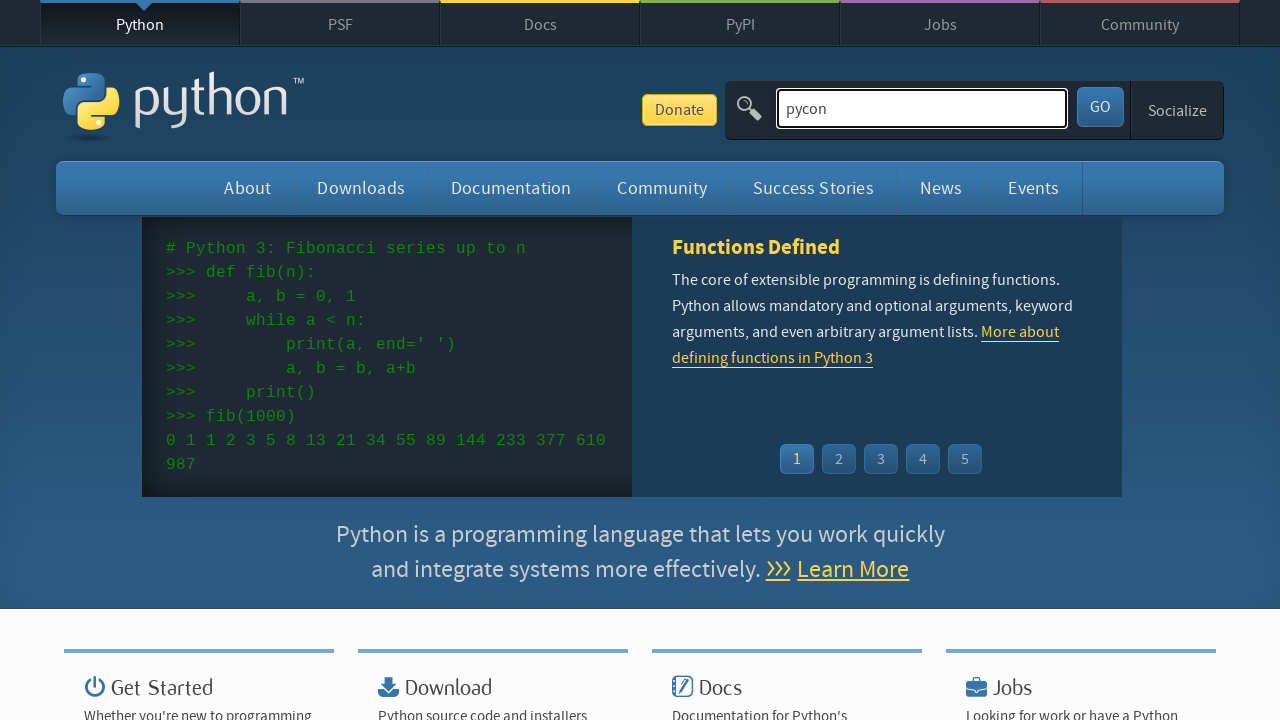

Submitted search by pressing Enter on input[name='q']
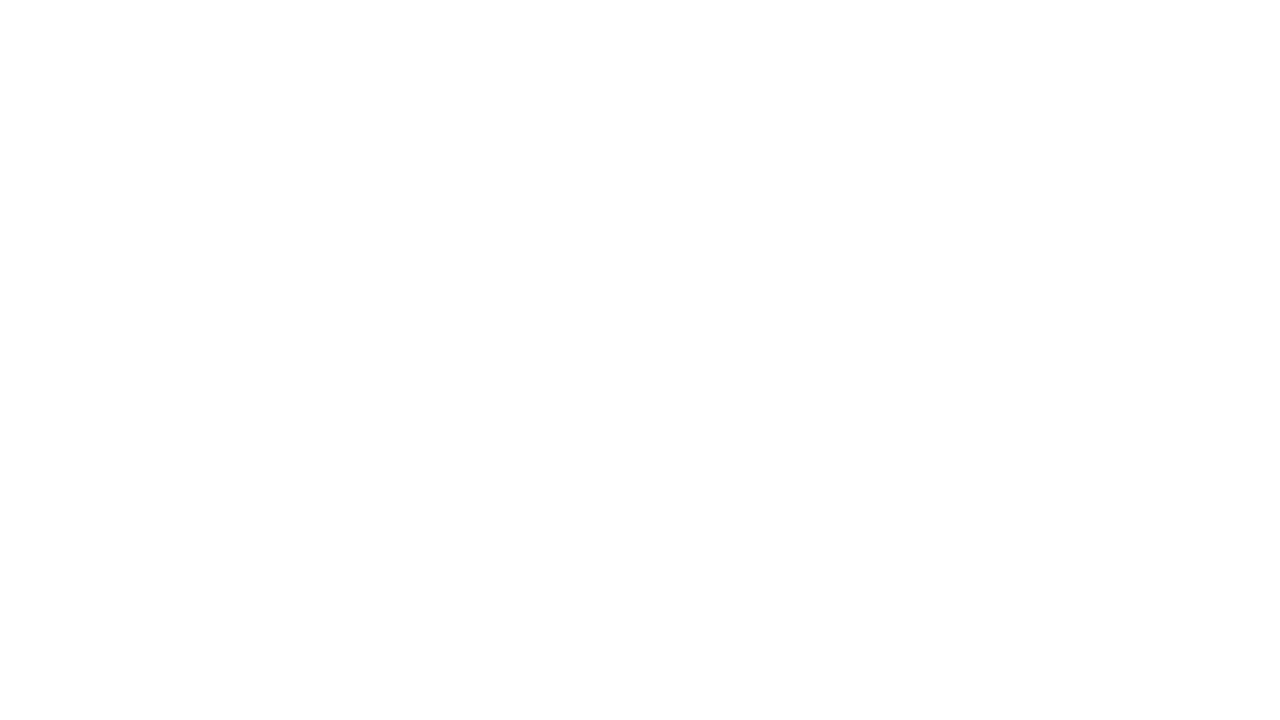

Waited for search results to load (networkidle)
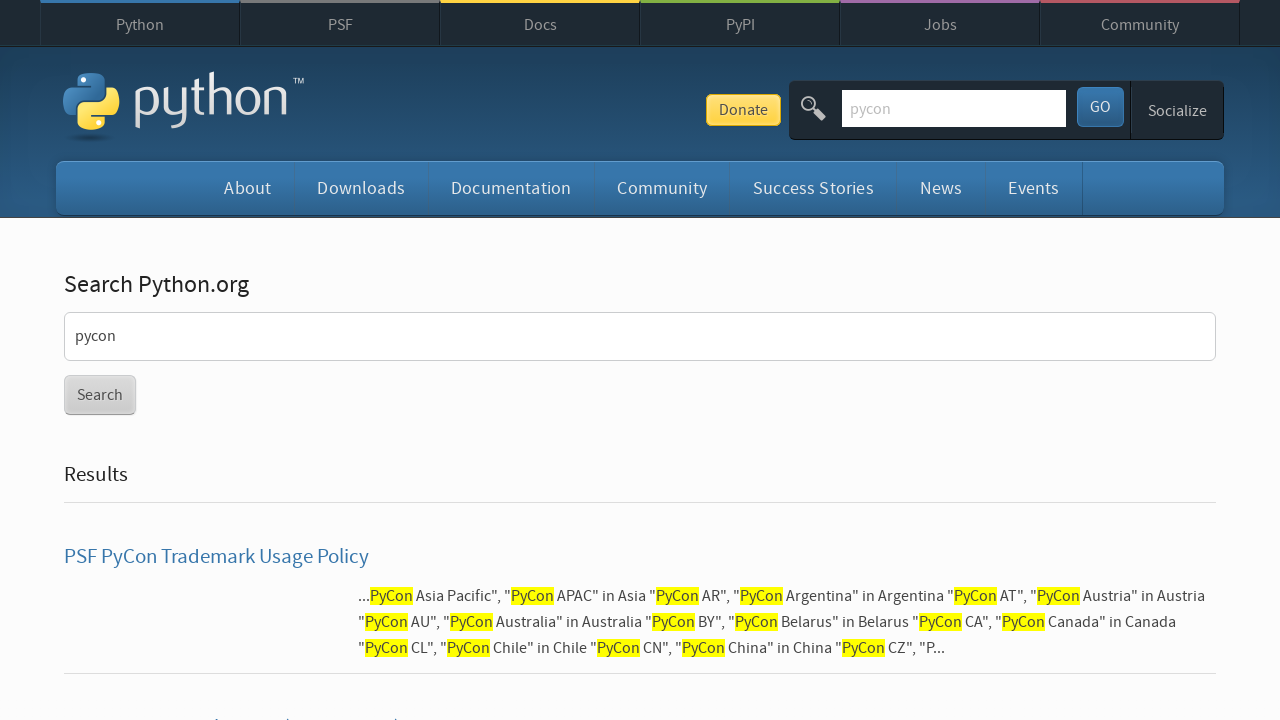

Verified that search results were found (no 'No results found' message)
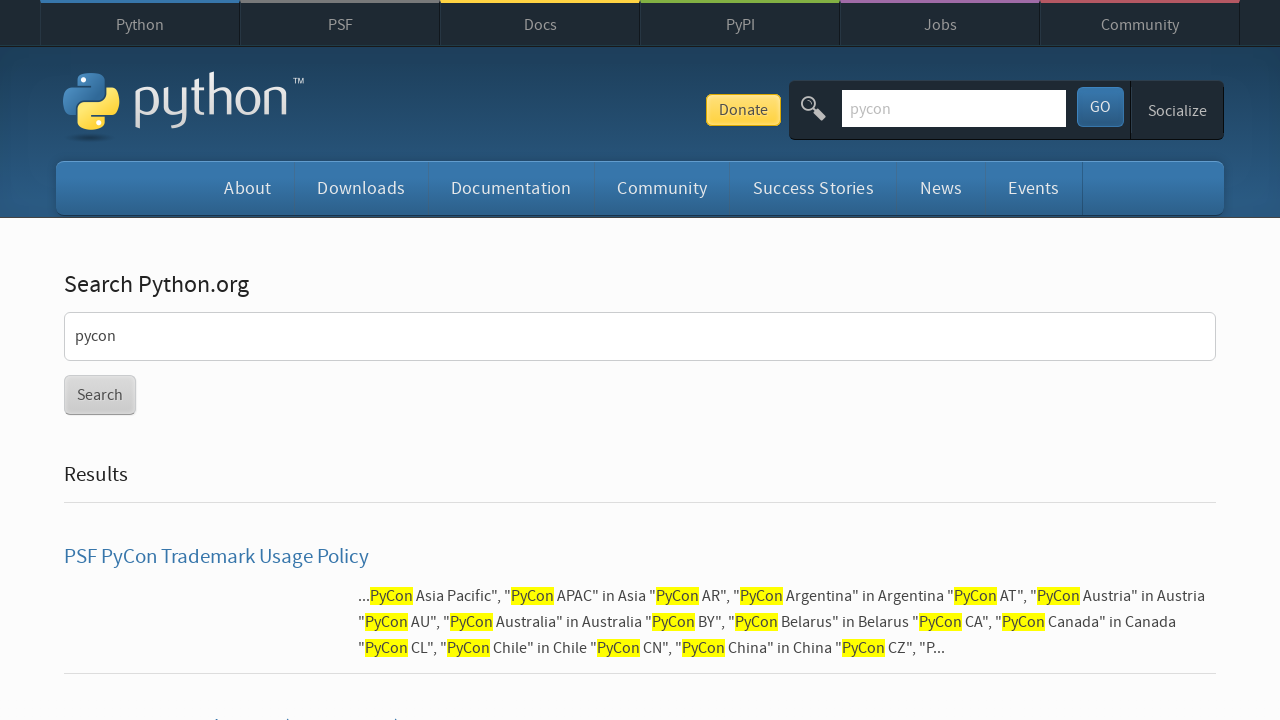

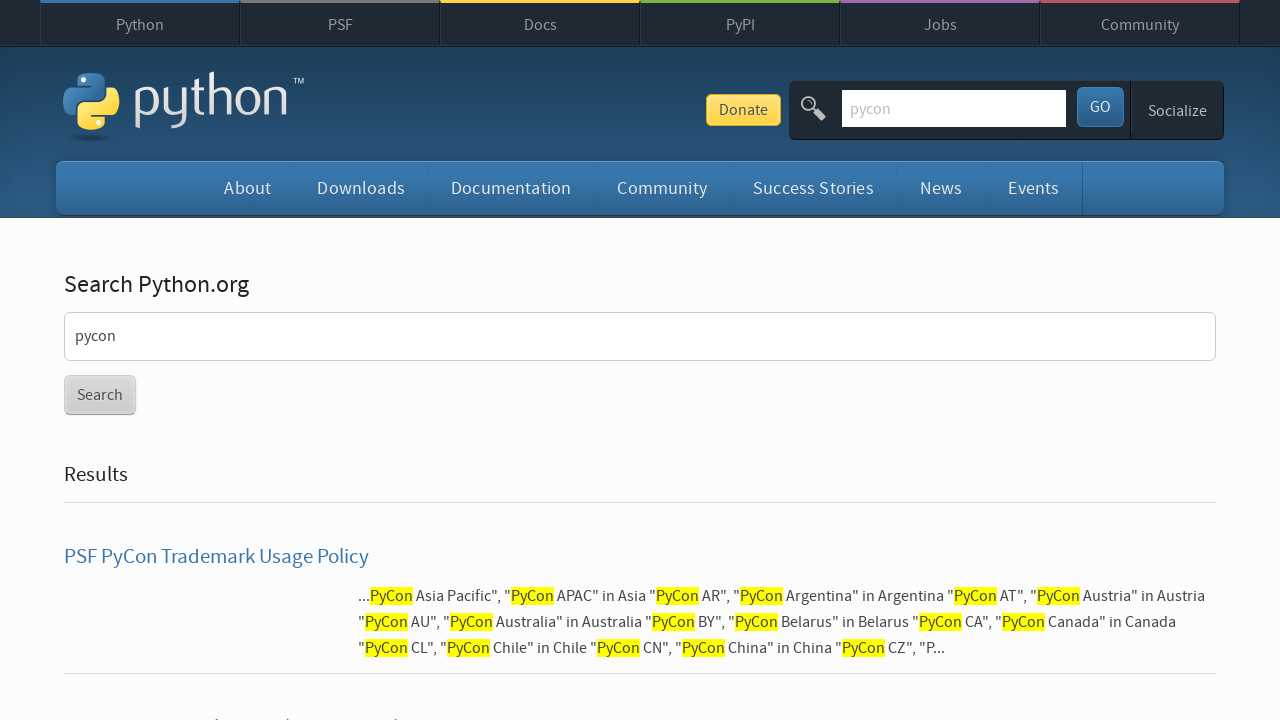